Tests timed alert by clicking timer button, waiting for alert to appear after 5 seconds, and accepting it

Starting URL: https://demoqa.com/alerts

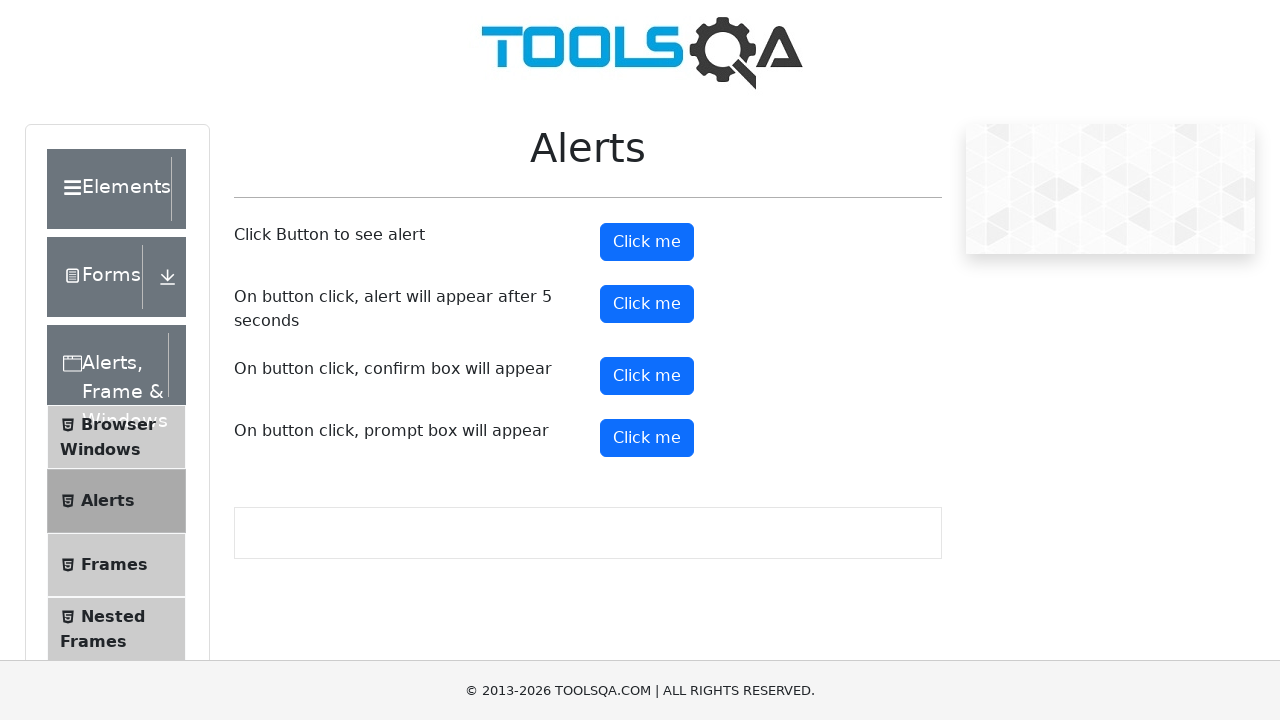

Set up dialog handler to accept alerts automatically
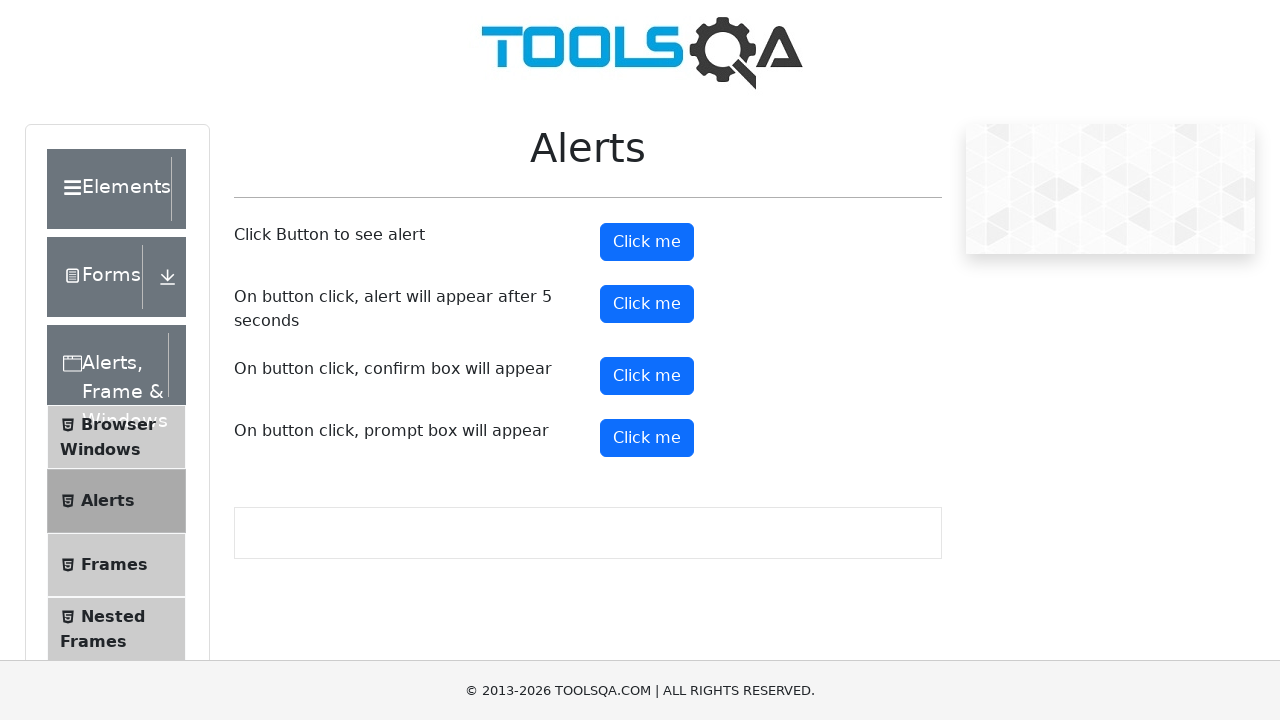

Clicked timer alert button to trigger 5-second countdown at (647, 304) on #timerAlertButton
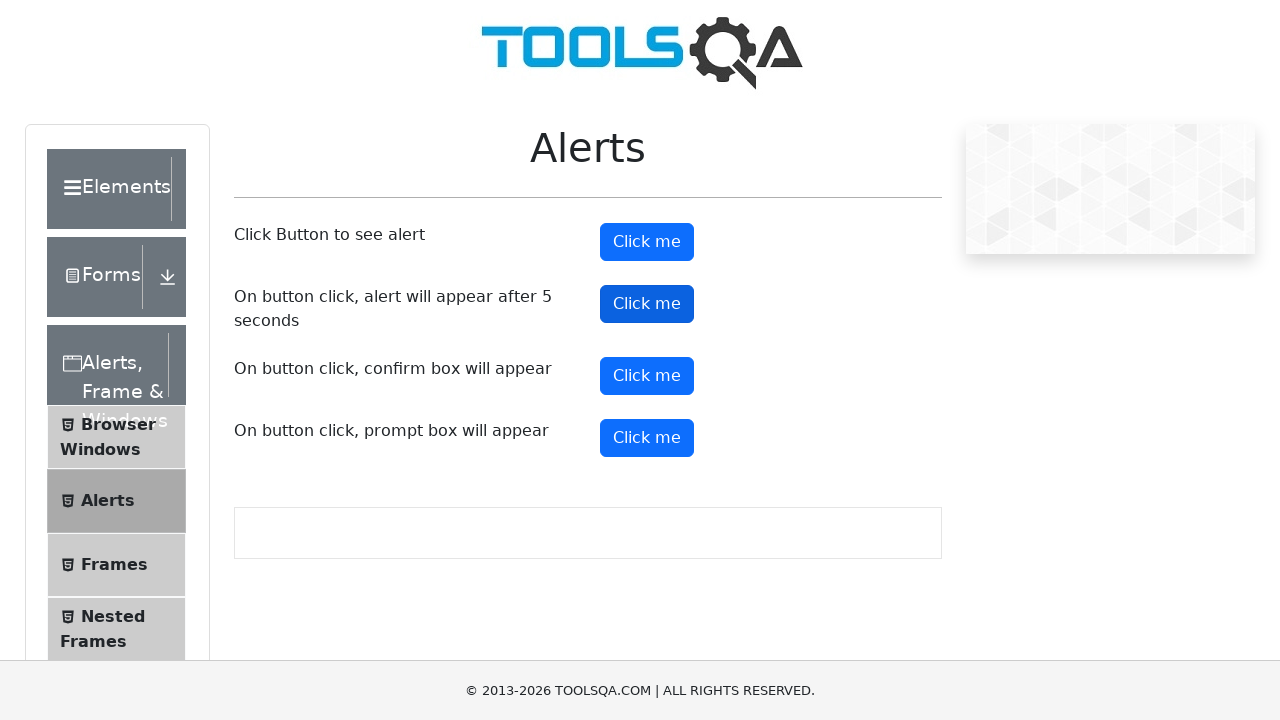

Waited 5.5 seconds for timed alert to appear and be accepted
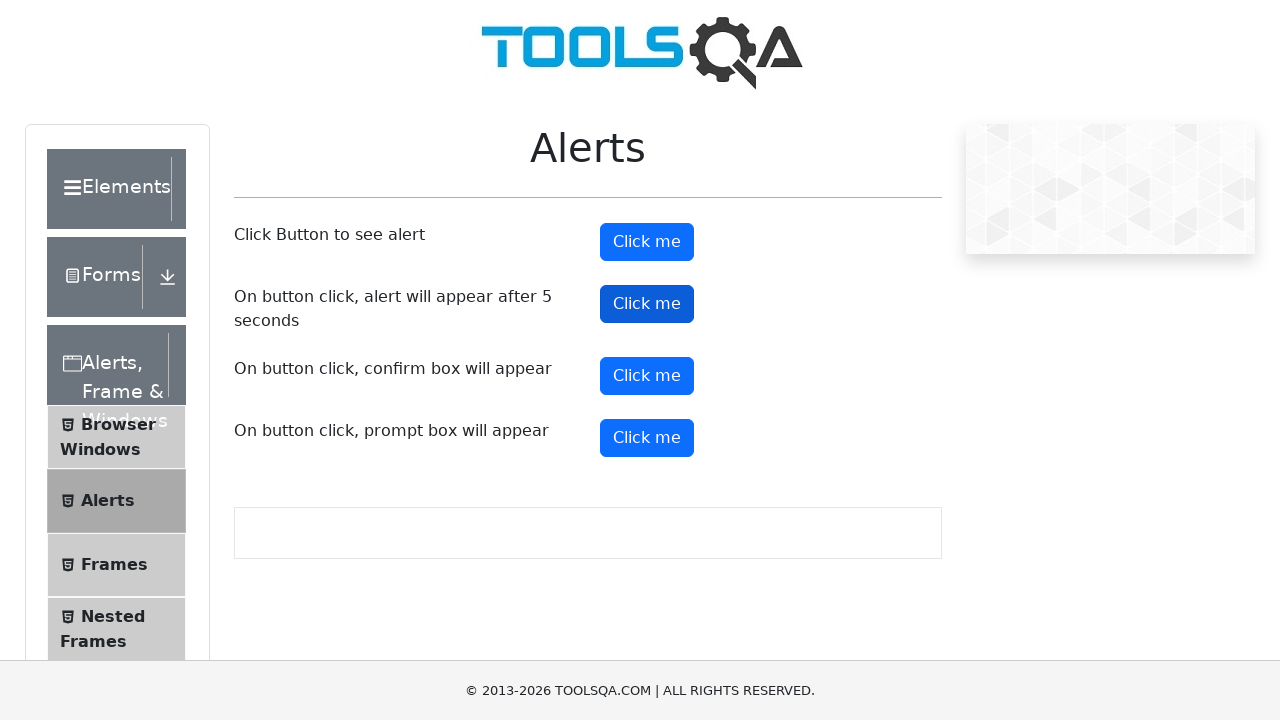

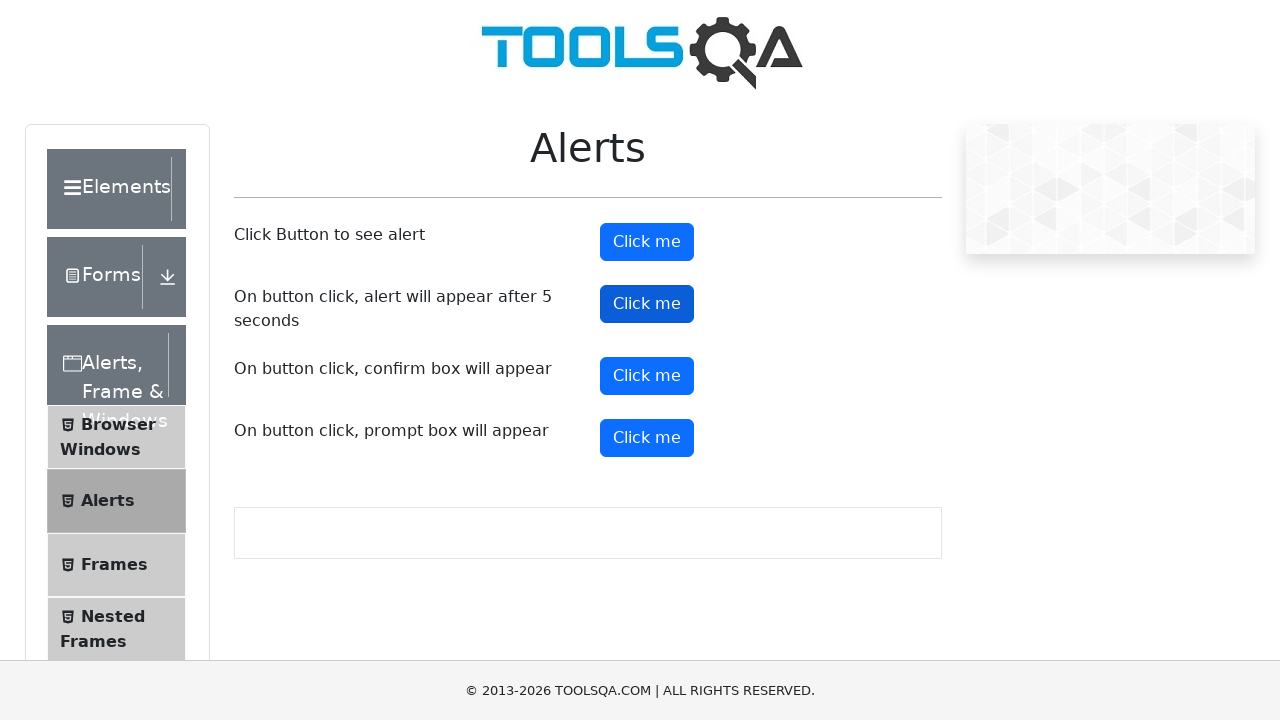